Tests date picker by entering a date and closing the picker

Starting URL: https://formy-project.herokuapp.com/datepicker

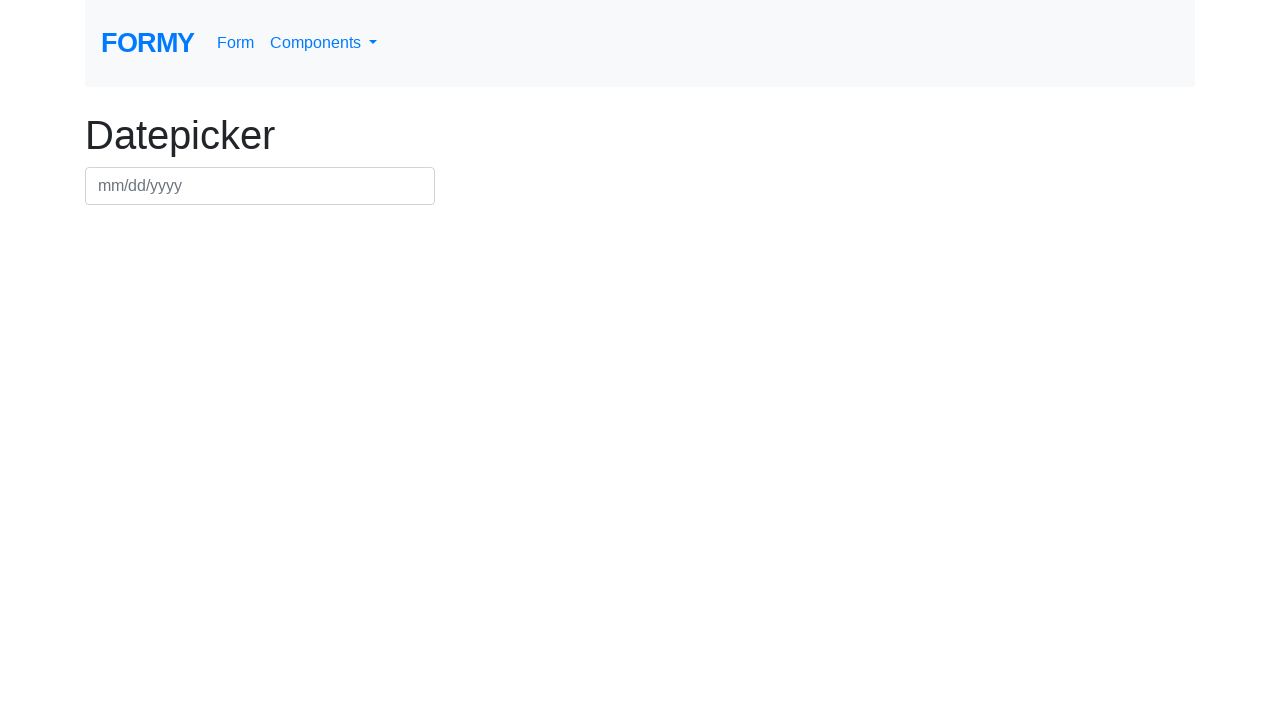

Filled datepicker field with date 03/03/2021 on #datepicker
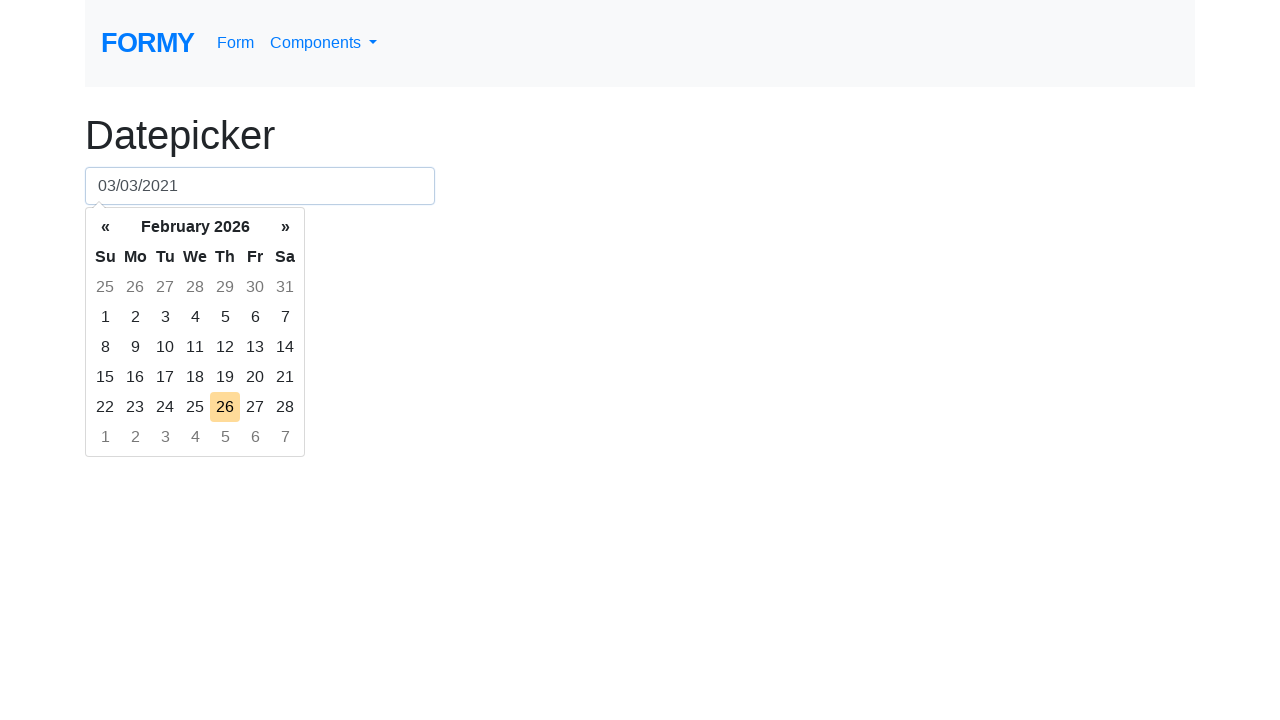

Pressed Enter to close the datepicker on #datepicker
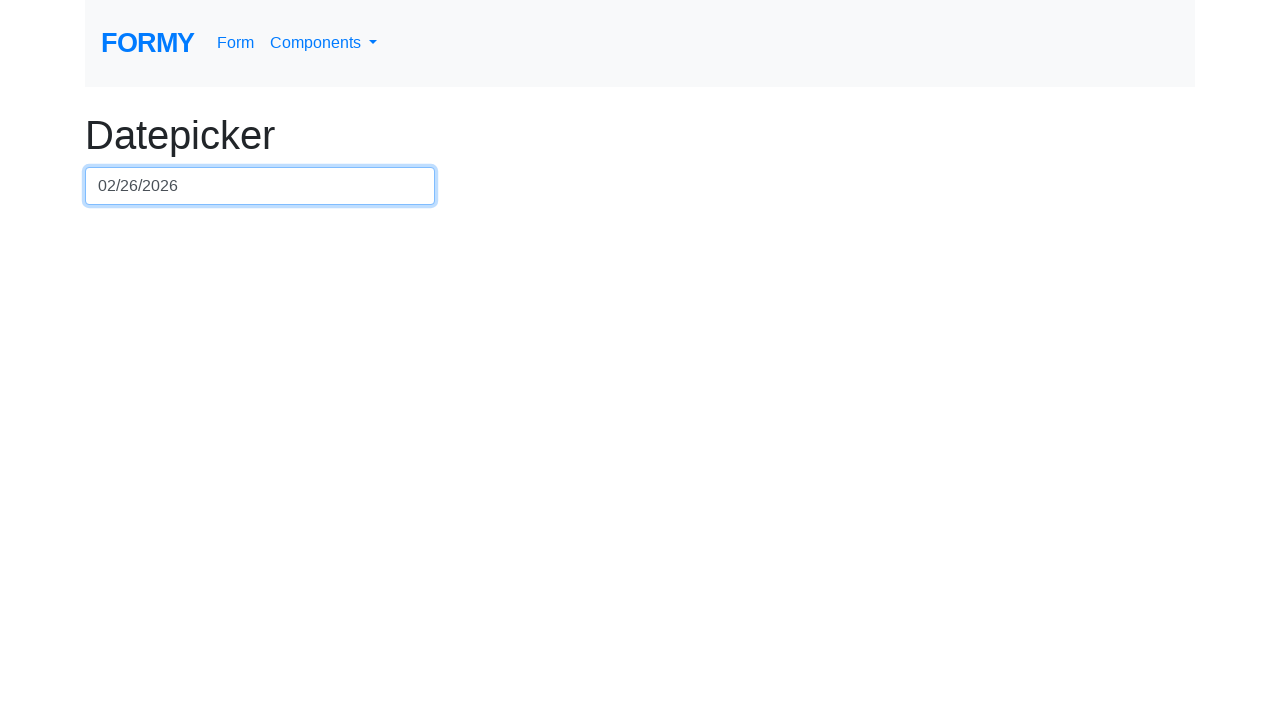

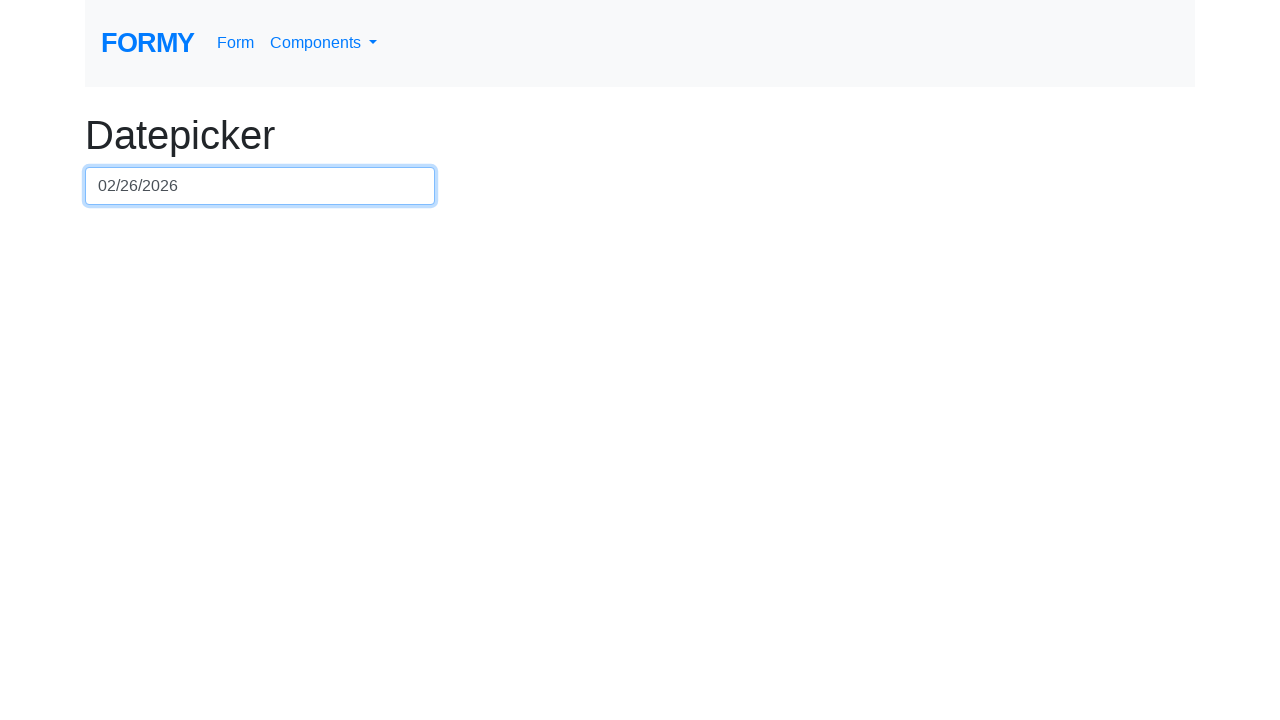